Tests the datepicker functionality by entering a date value and pressing Enter to confirm the selection

Starting URL: https://formy-project.herokuapp.com/datepicker

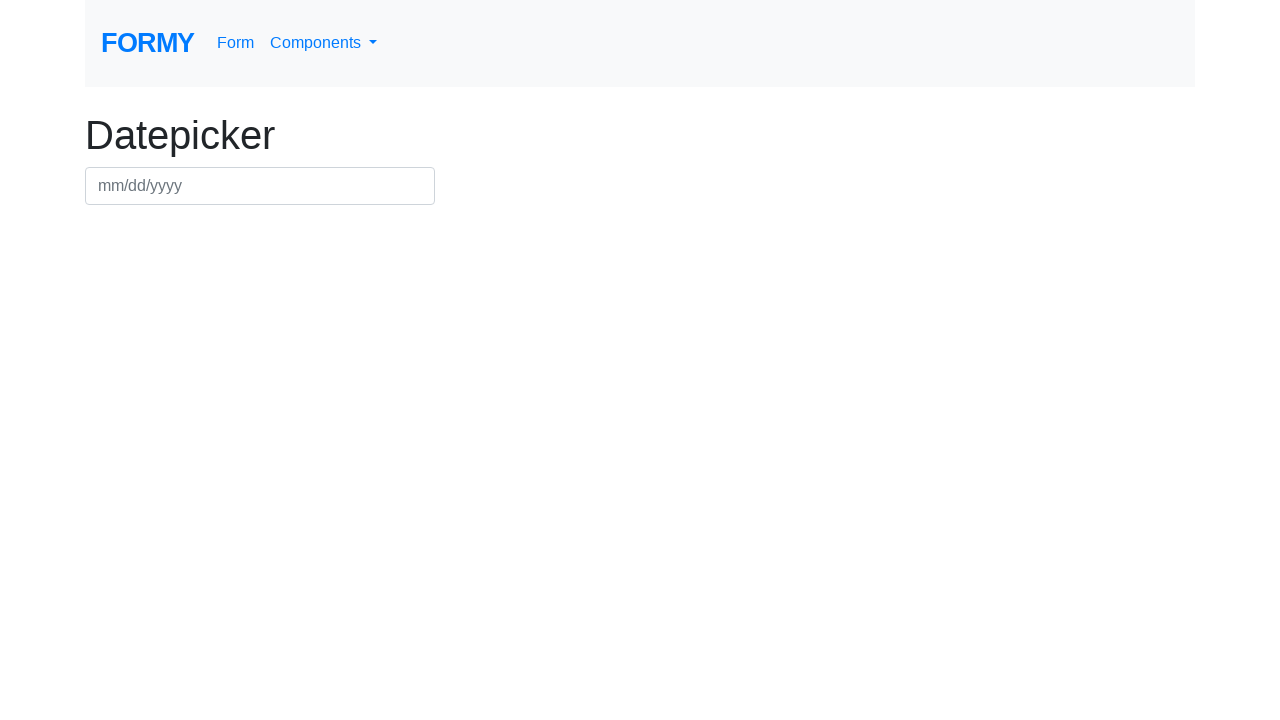

Filled datepicker input with date '12/18/2023' on #datepicker
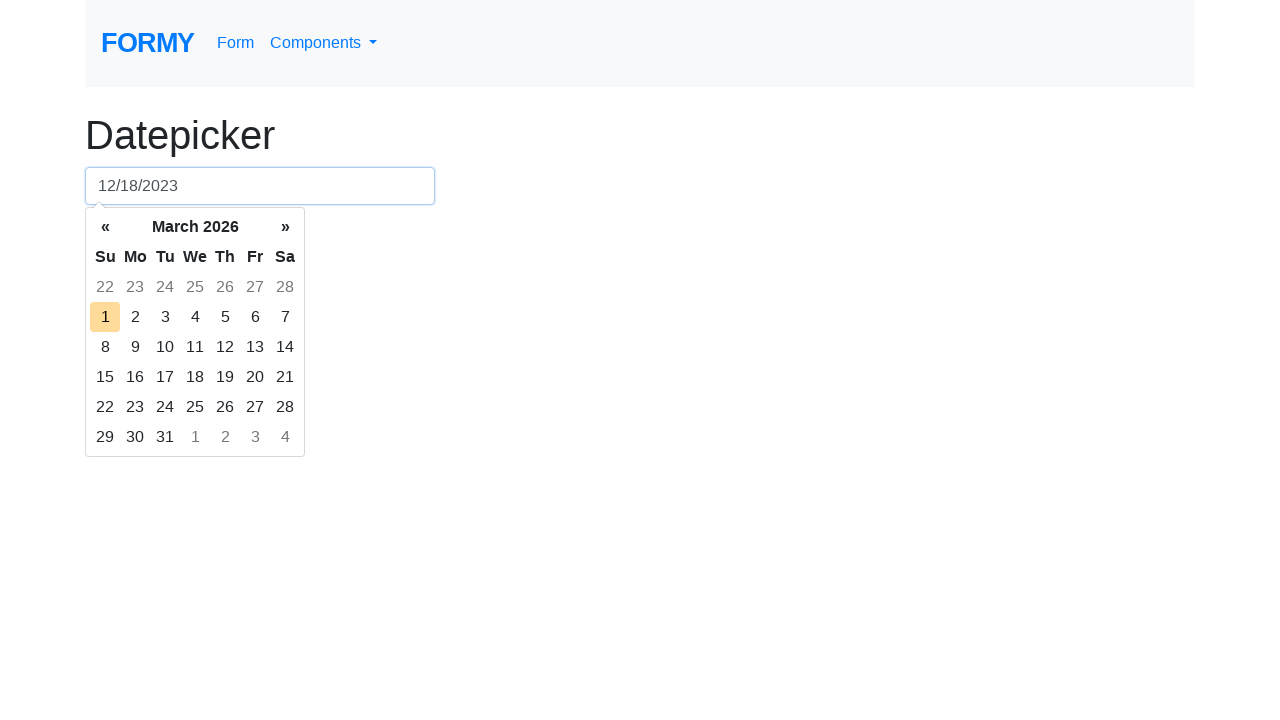

Pressed Enter to confirm date selection on #datepicker
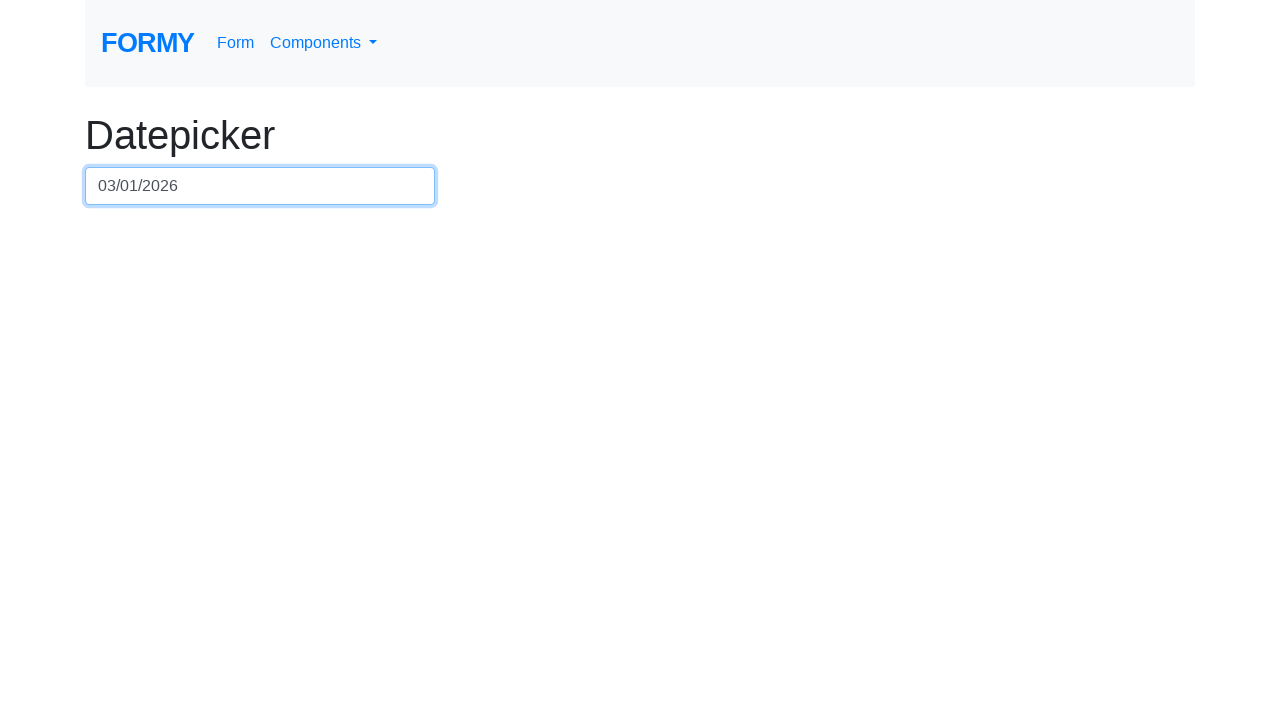

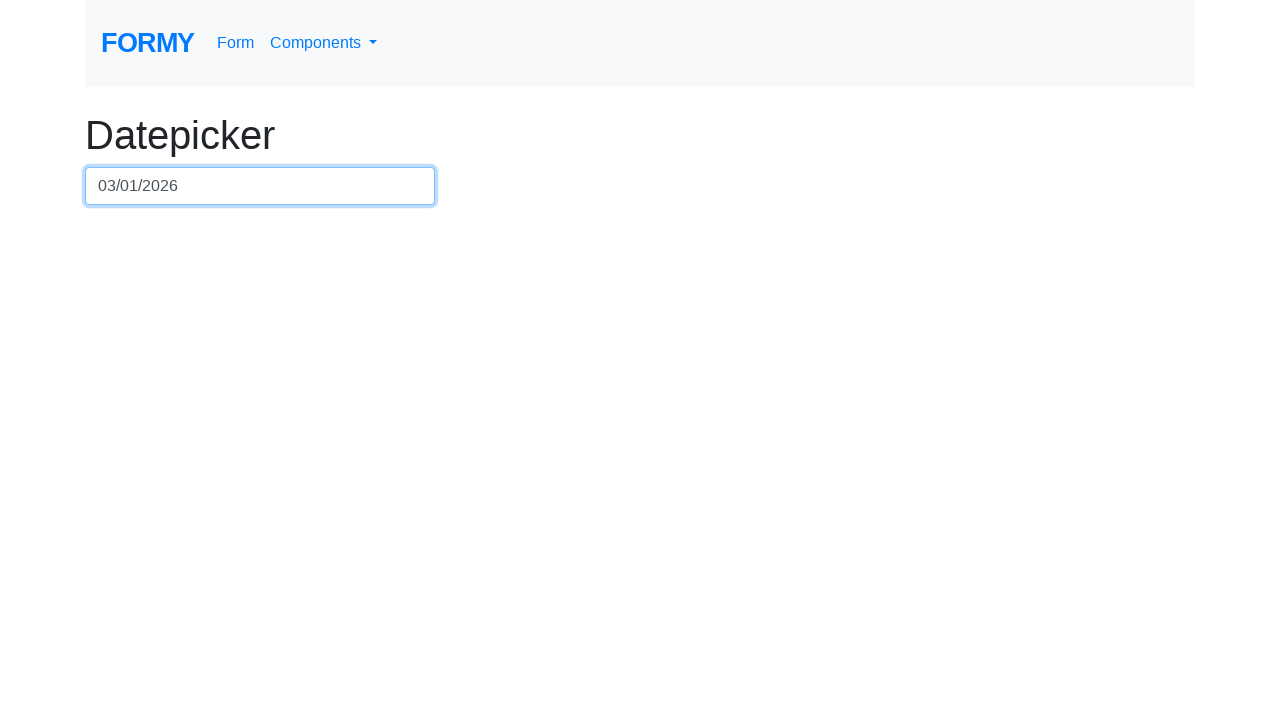